Tests that the firstName input field is visible and displayed on the automation practice form page

Starting URL: https://demoqa.com/automation-practice-form

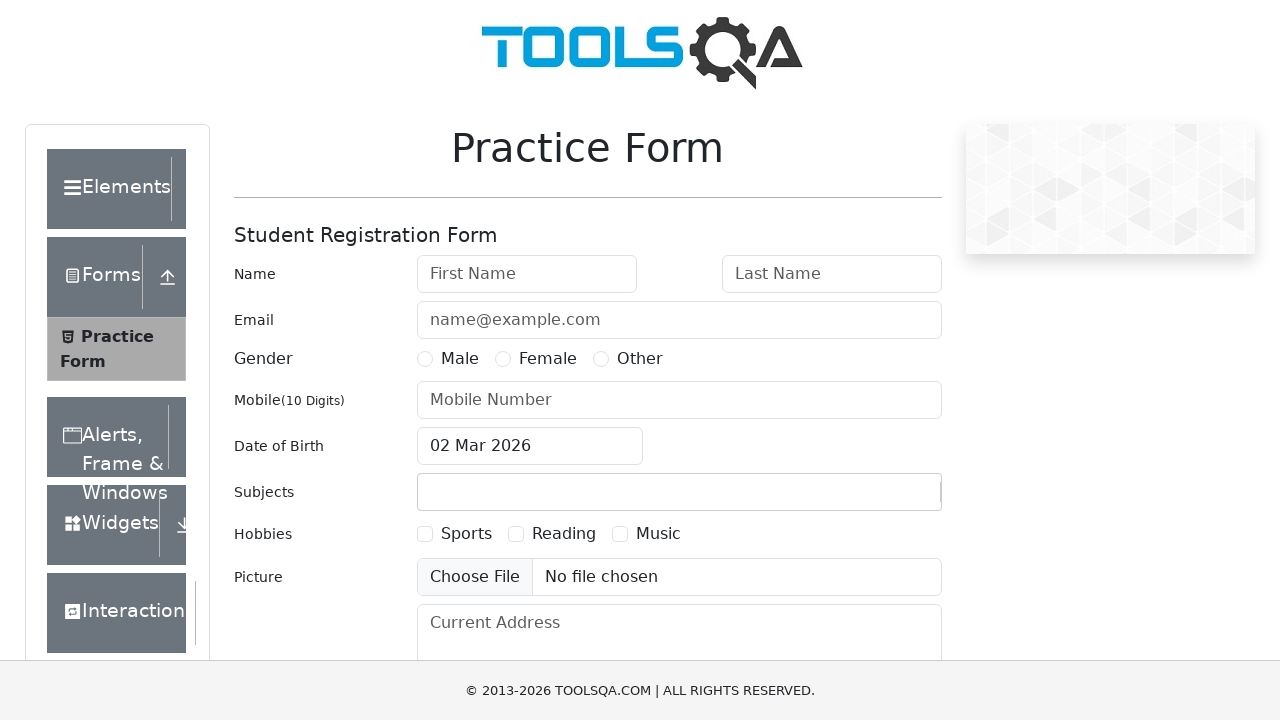

Located the firstName input field
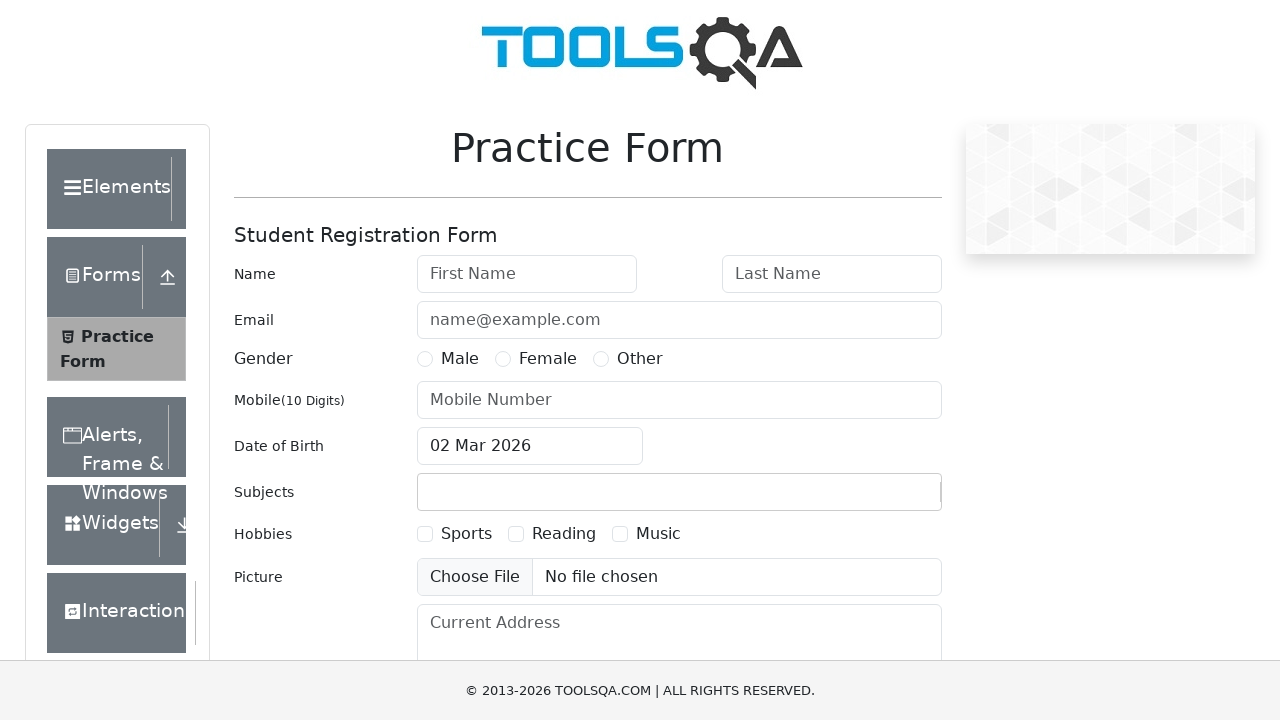

Waited for firstName input field to become visible
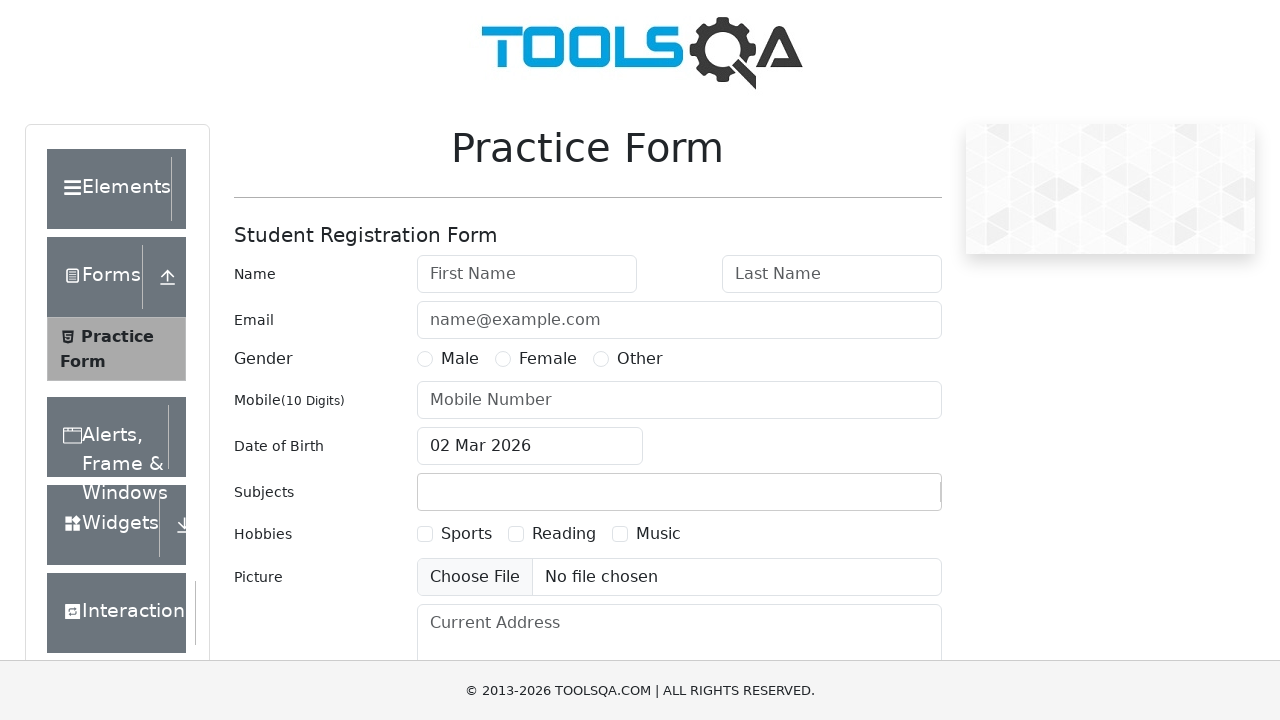

Verified that firstName input field is visible and displayed
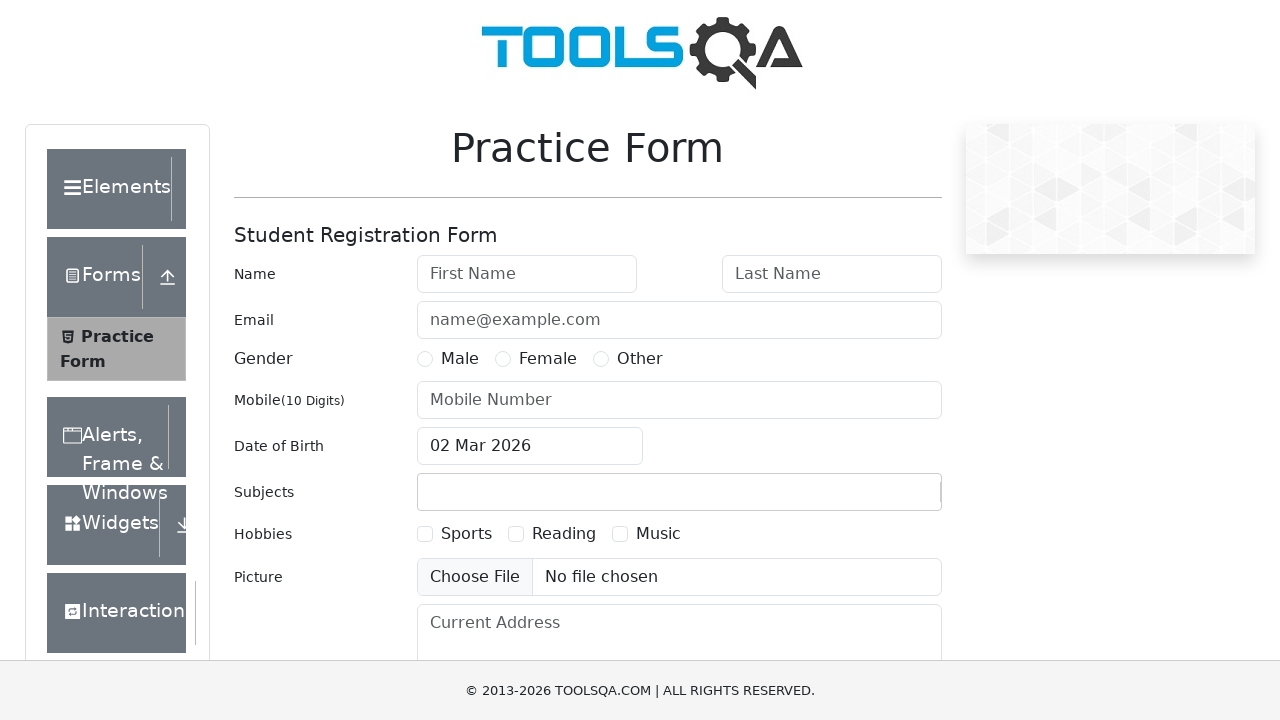

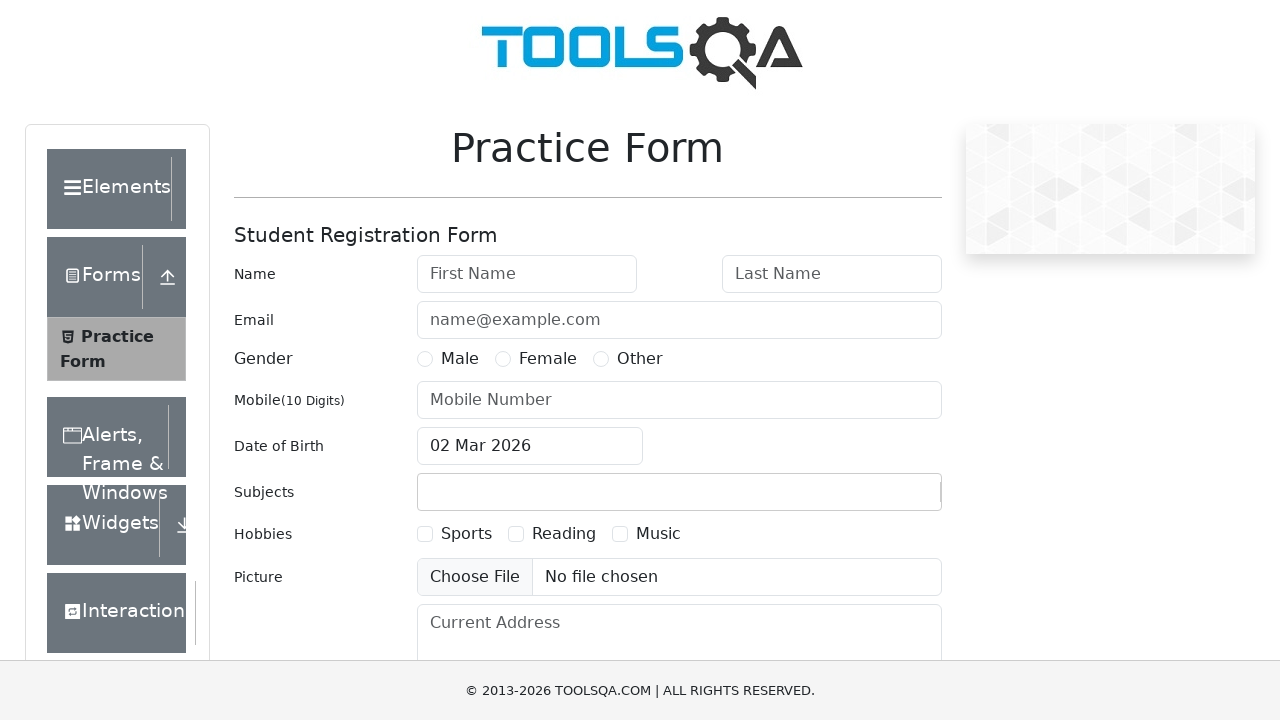